Tests floating menu functionality by navigating to the floating menu page and scrolling to verify the navbar behavior

Starting URL: https://the-internet.herokuapp.com/

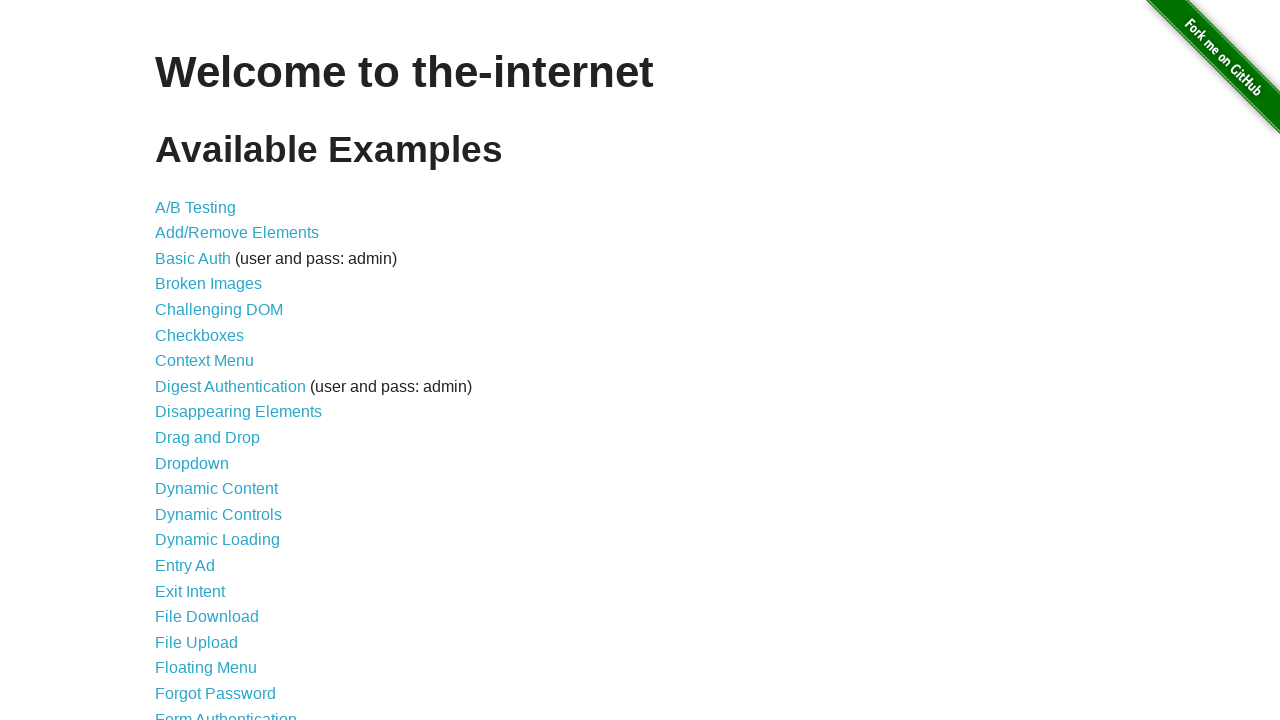

Clicked on Floating Menu link at (206, 668) on a:text('Floating Menu')
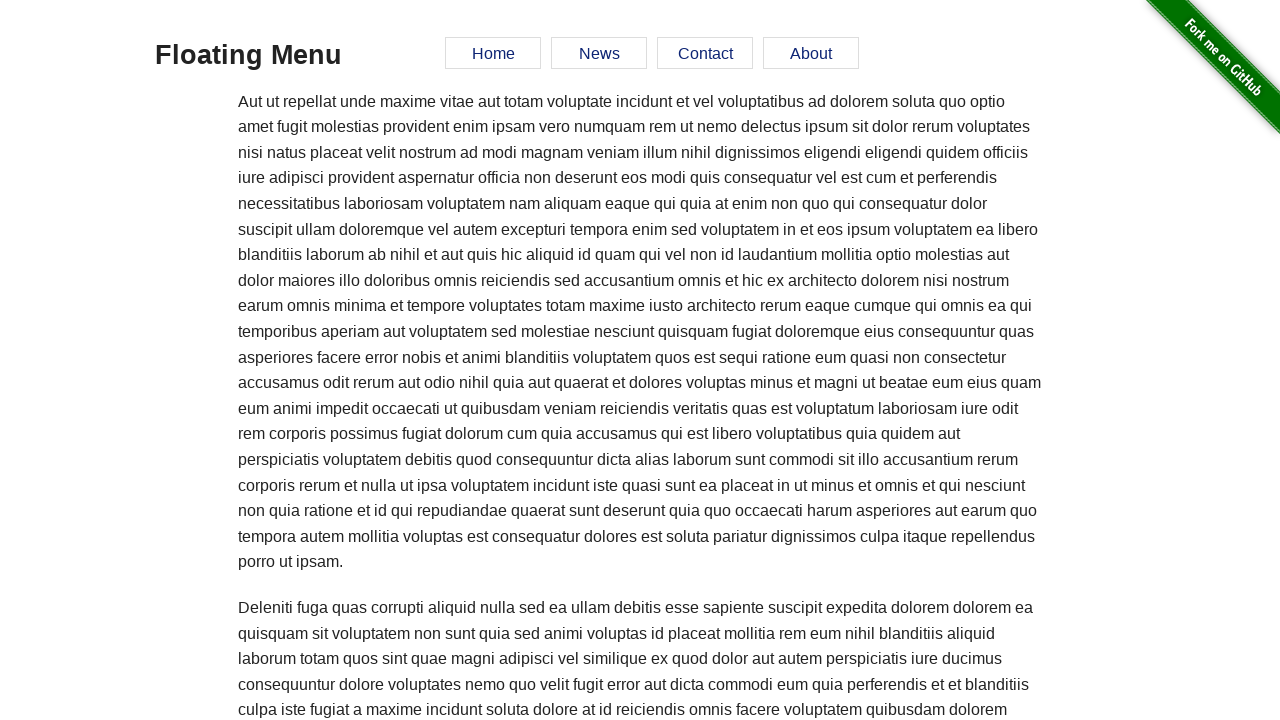

Scrolled down the page by 250 pixels
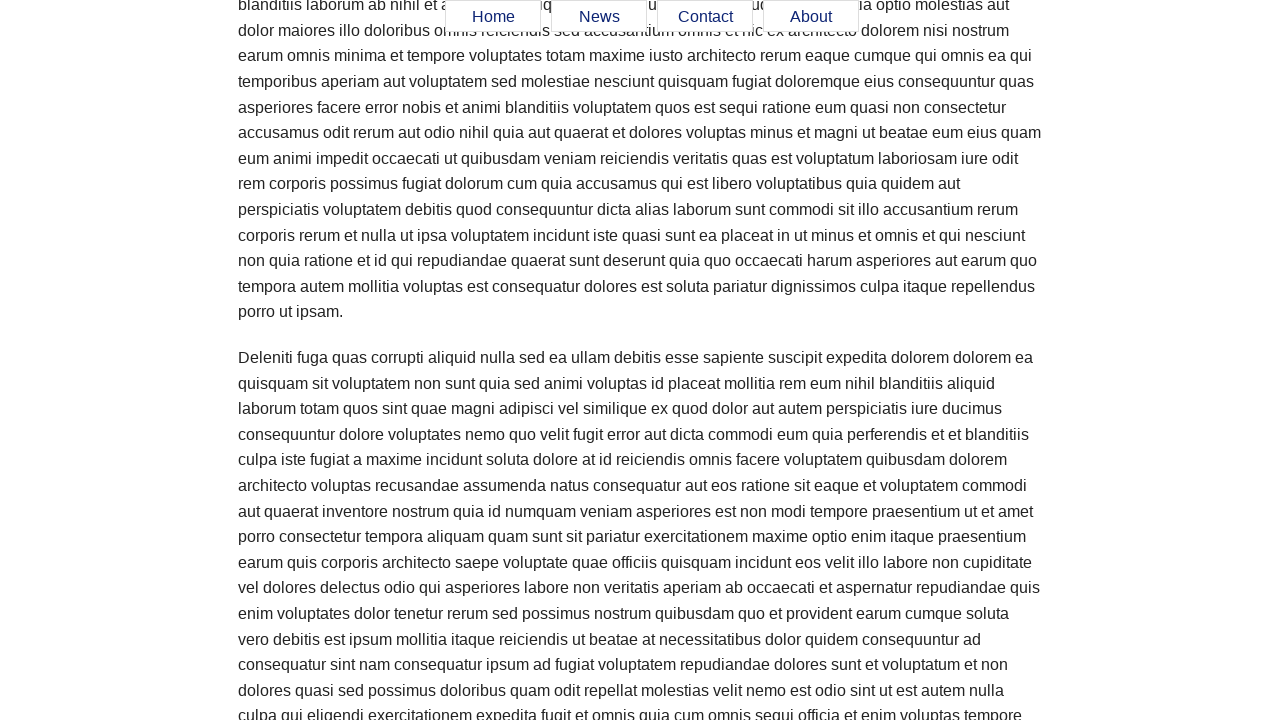

Waited for scroll animation to complete
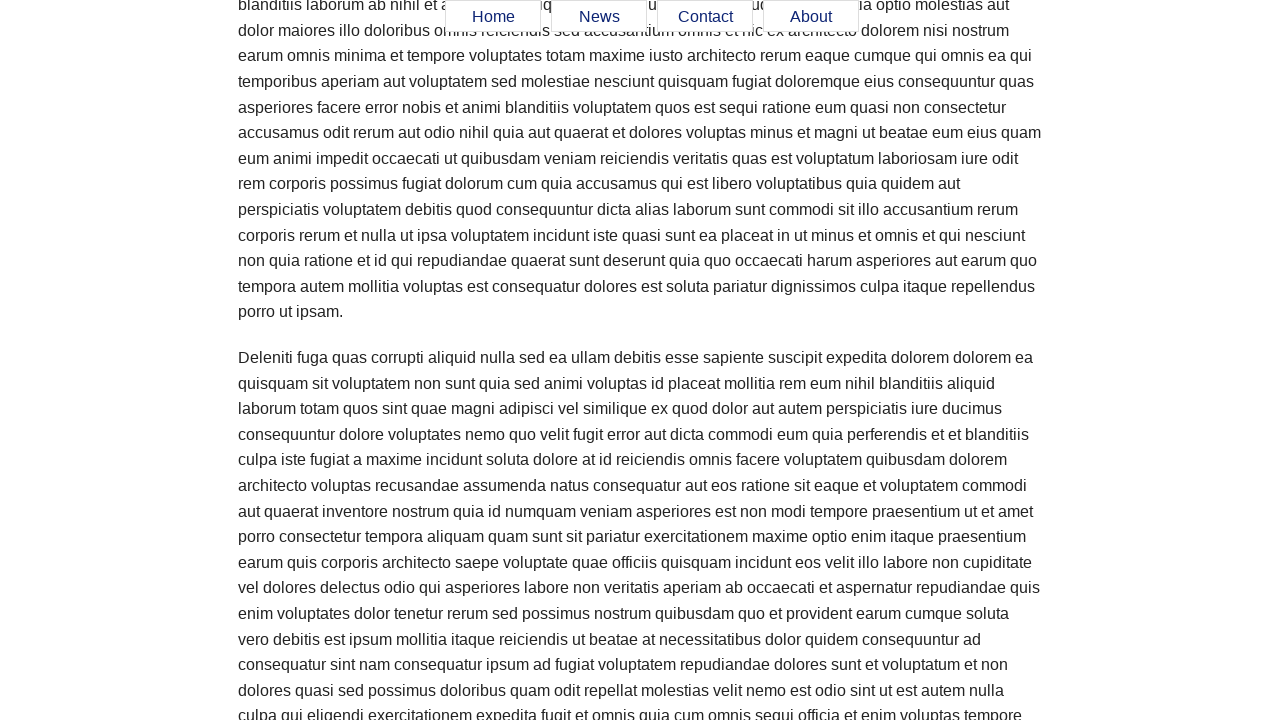

Verified floating navbar element is present
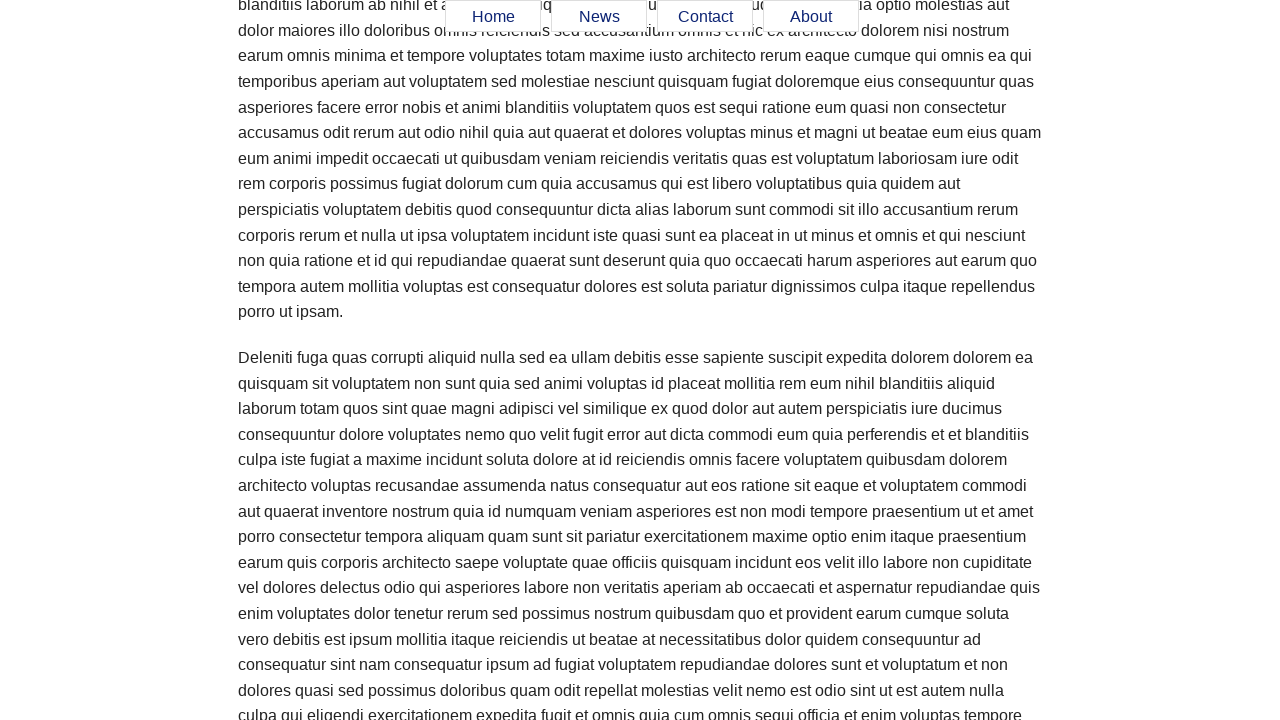

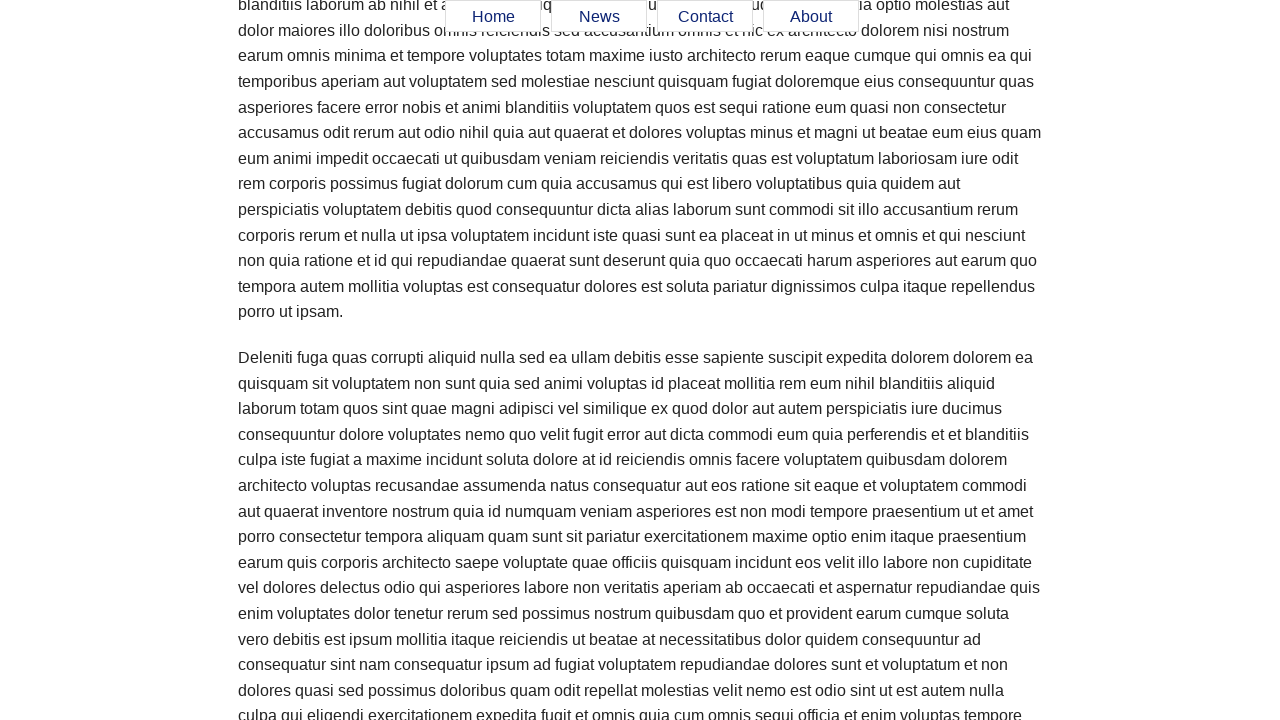